Tests editing a task and clicking outside to confirm the edit

Starting URL: https://todomvc4tasj.herokuapp.com/

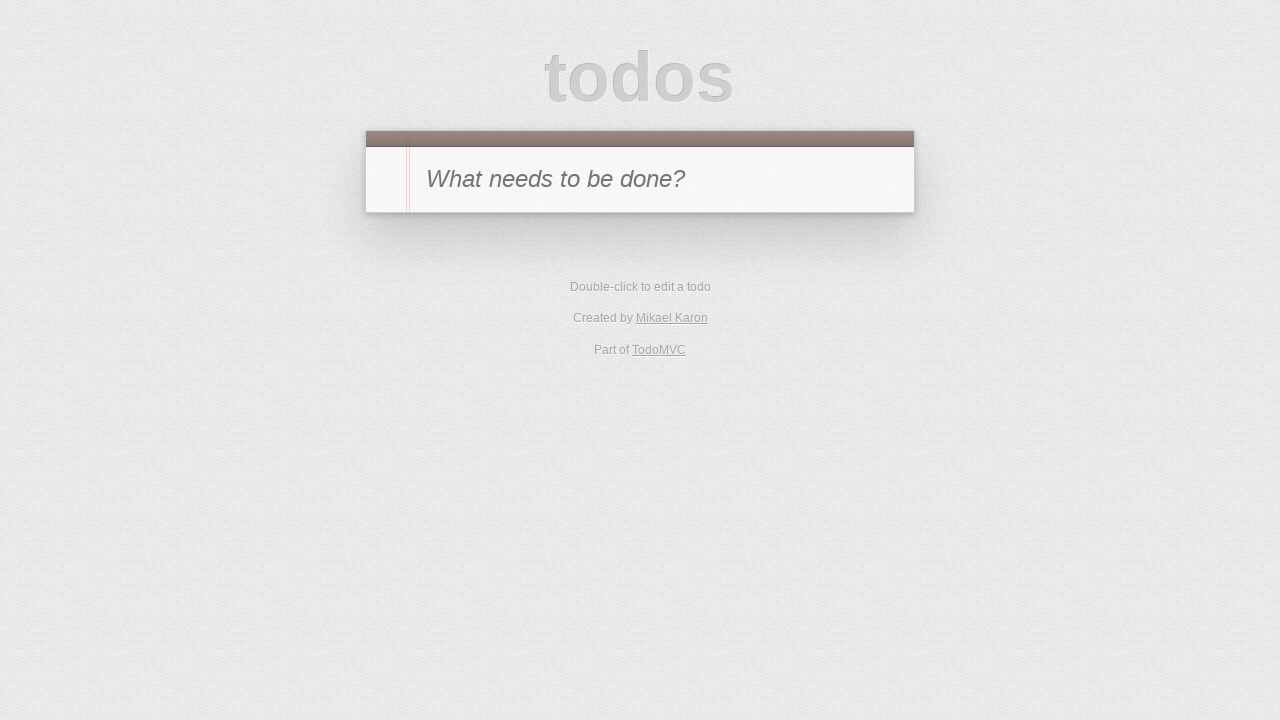

Set up two active tasks via localStorage
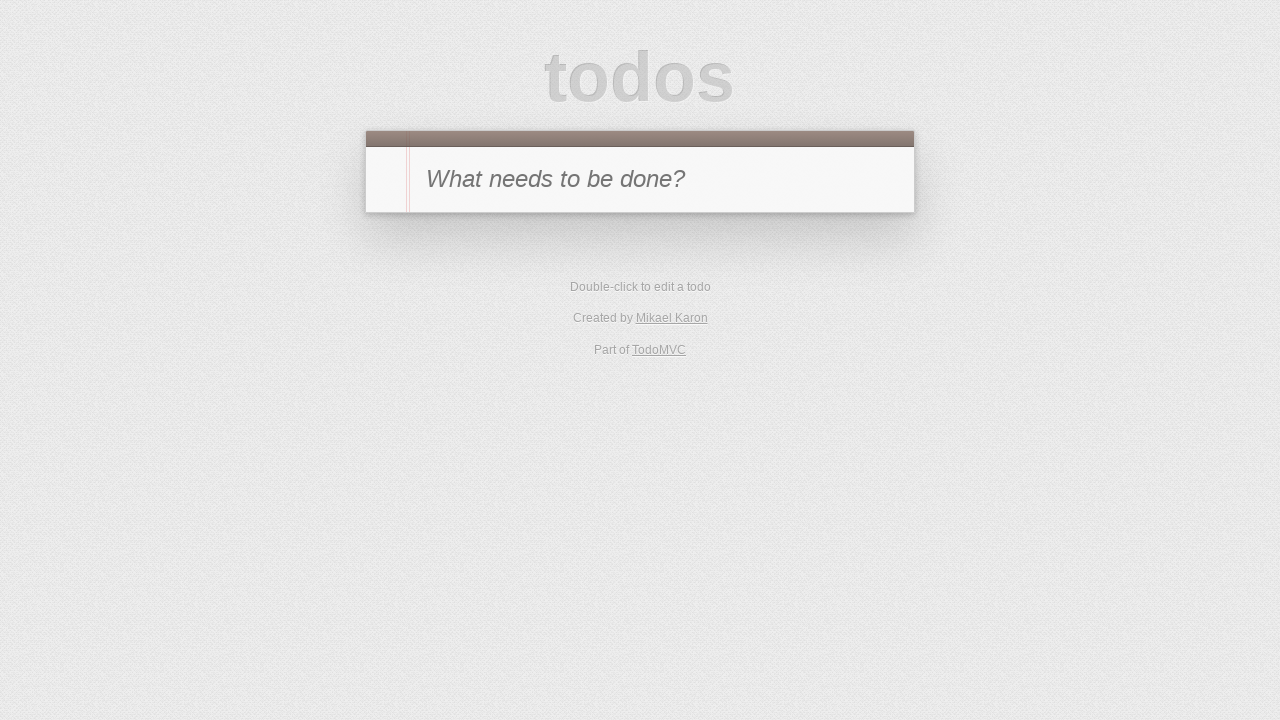

Reloaded page to display tasks from localStorage
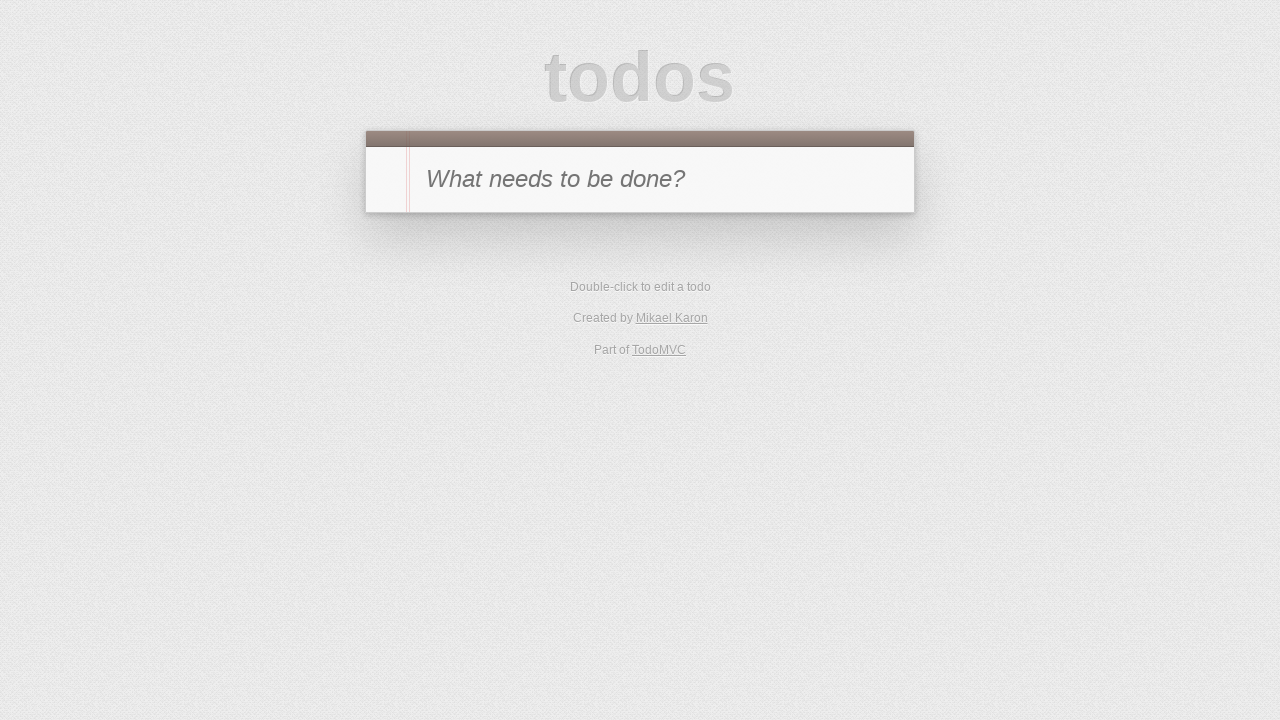

Double-clicked first task 'a' to enter edit mode at (640, 242) on #todo-list li:has-text('a')
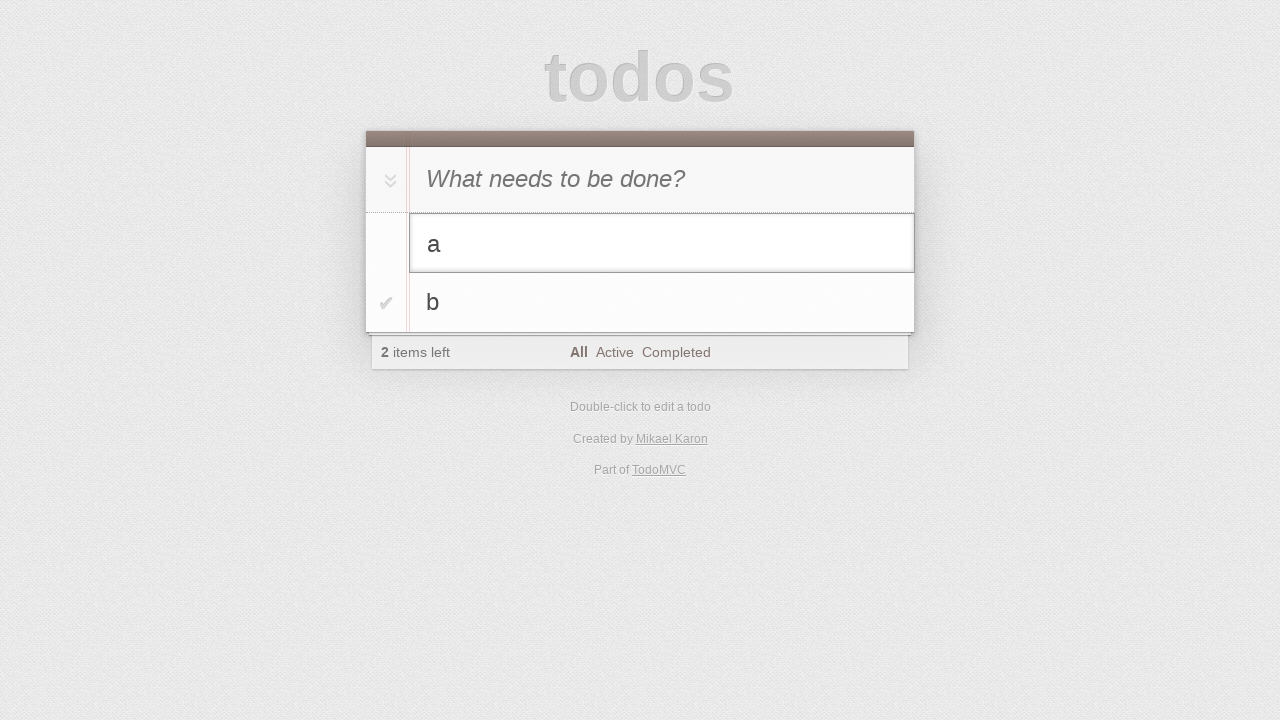

Filled edit field with new text 'a edited' on #todo-list li.editing .edit
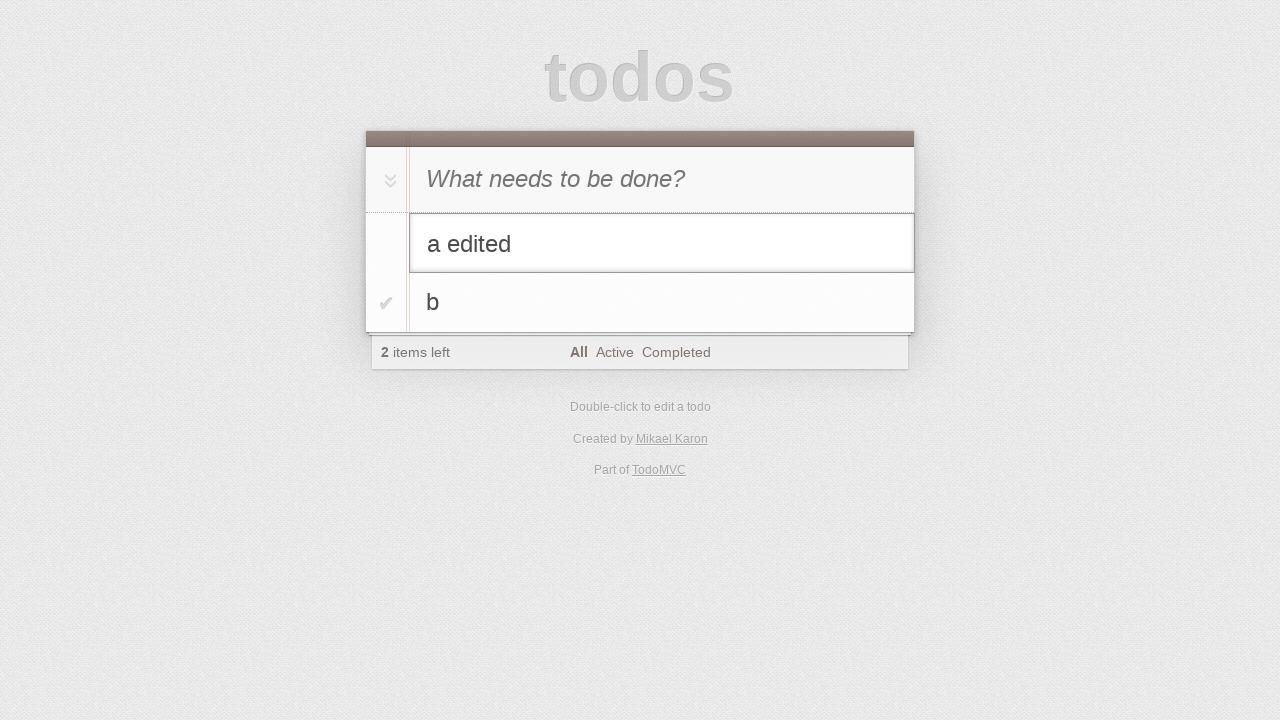

Clicked on new todo input field to confirm edit by clicking outside at (640, 179) on #new-todo
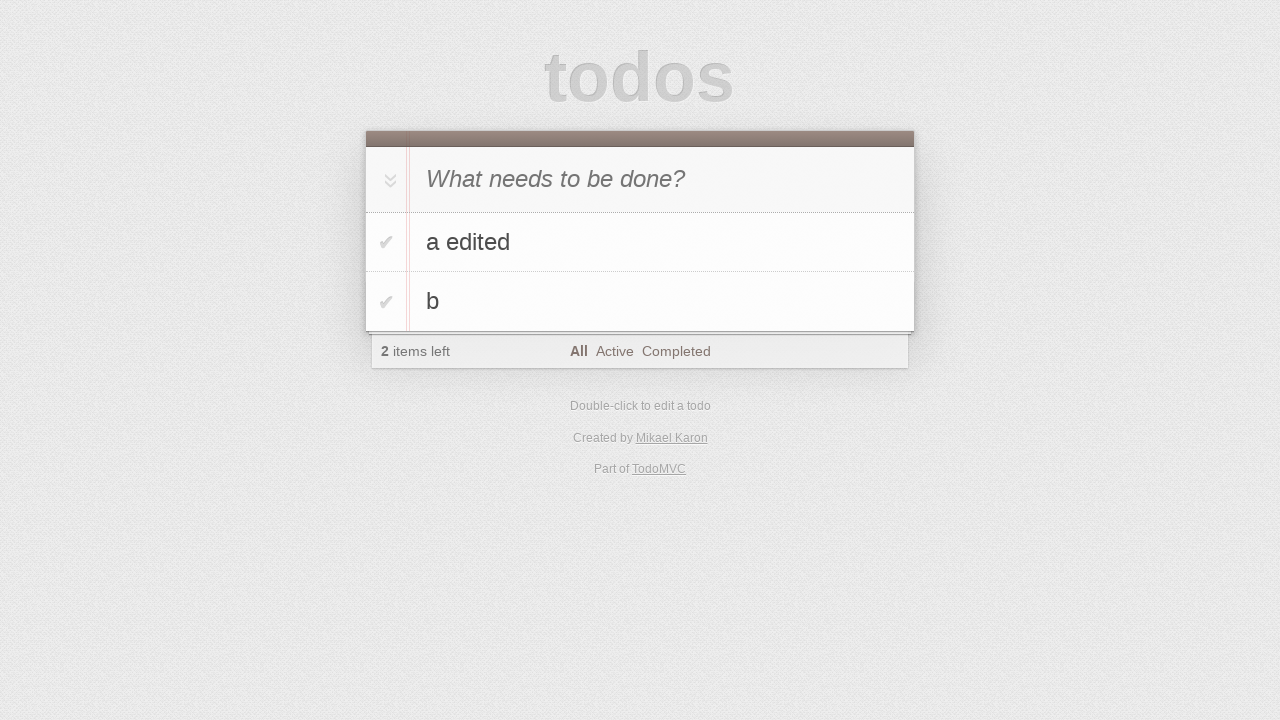

Verified that task text was updated to 'a edited'
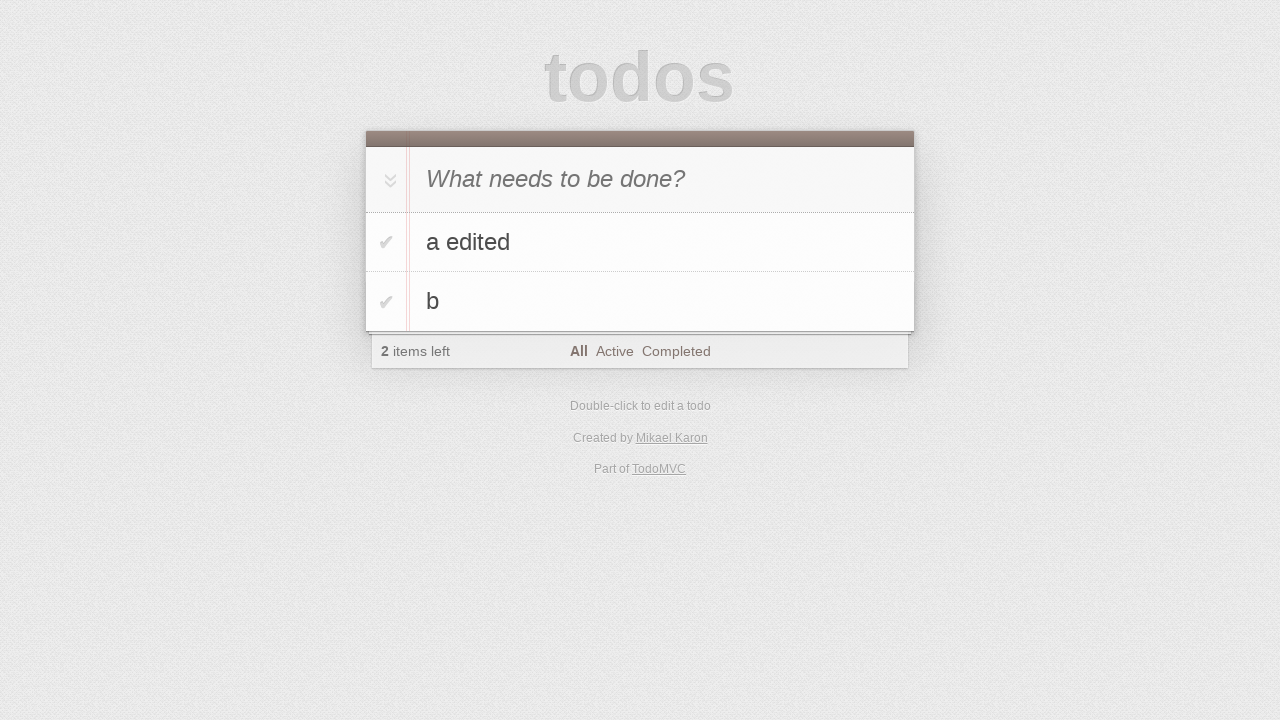

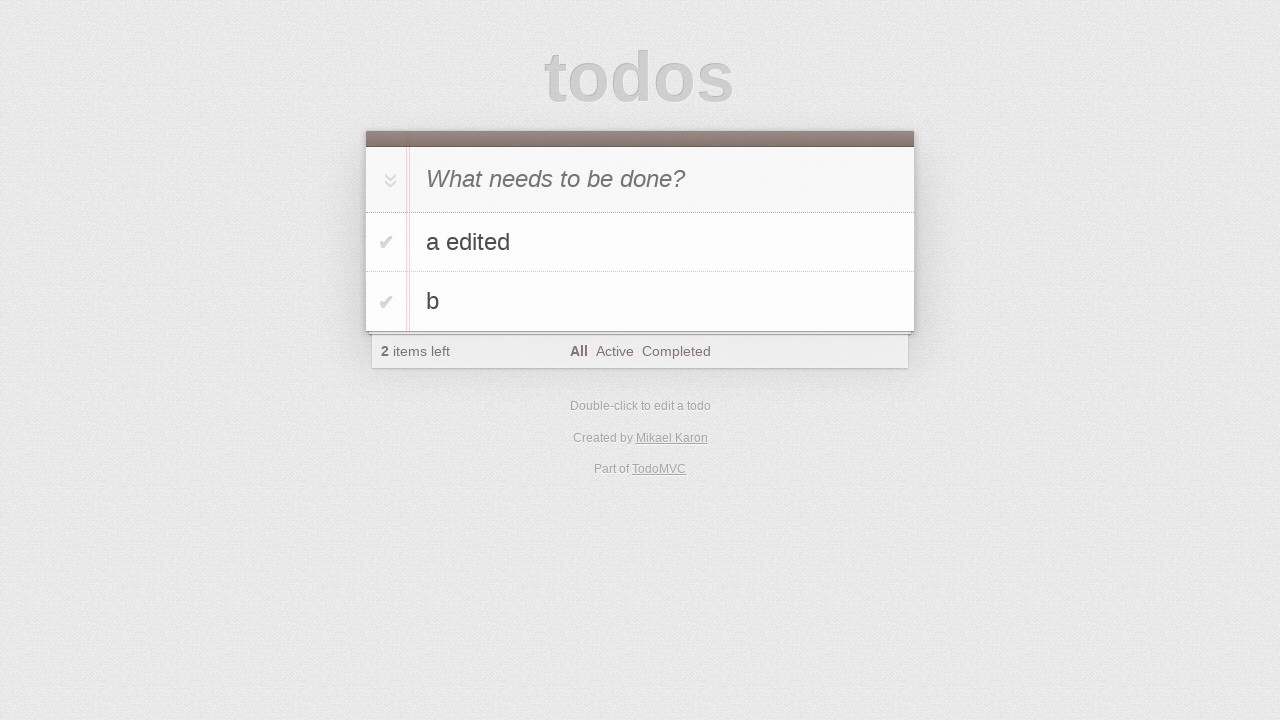